Tests an e-commerce vegetable store by searching for products containing "ca", verifying product counts, adding items to cart including clicking on specific products and one containing "Cashews", and verifying the brand logo text.

Starting URL: https://rahulshettyacademy.com/seleniumPractise/#/

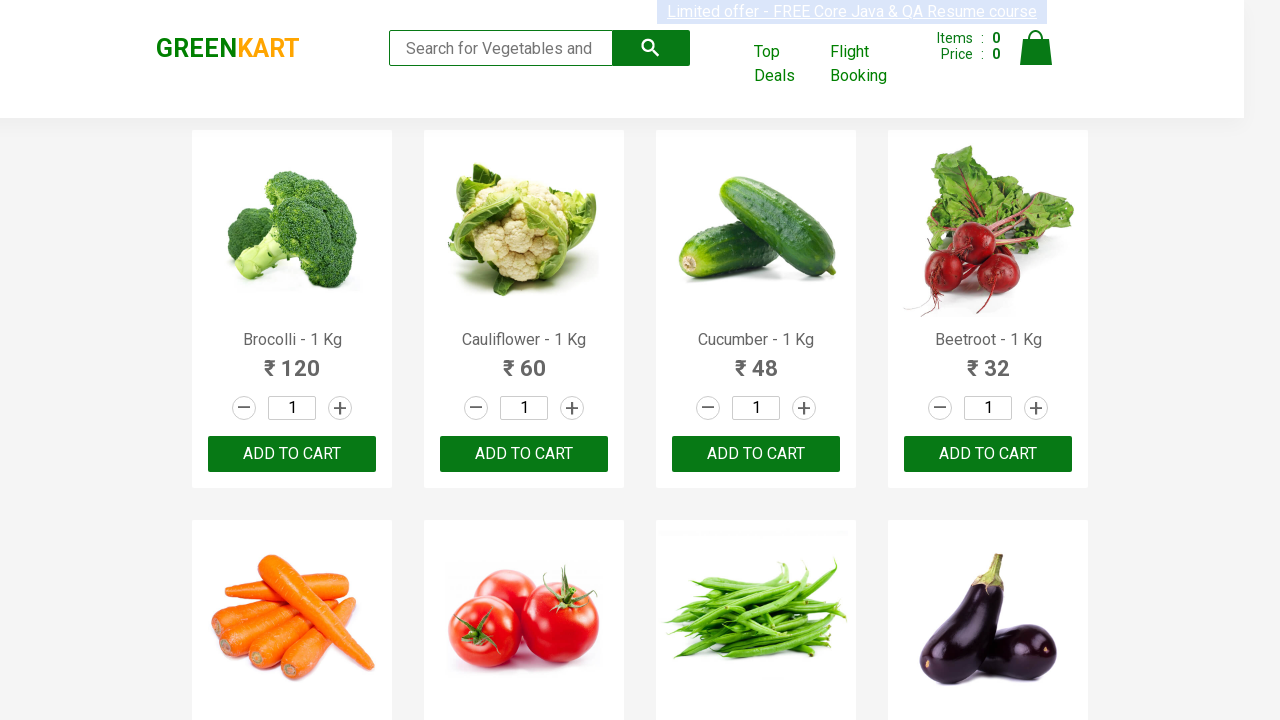

Filled search box with 'ca' to filter vegetable products on .search-keyword
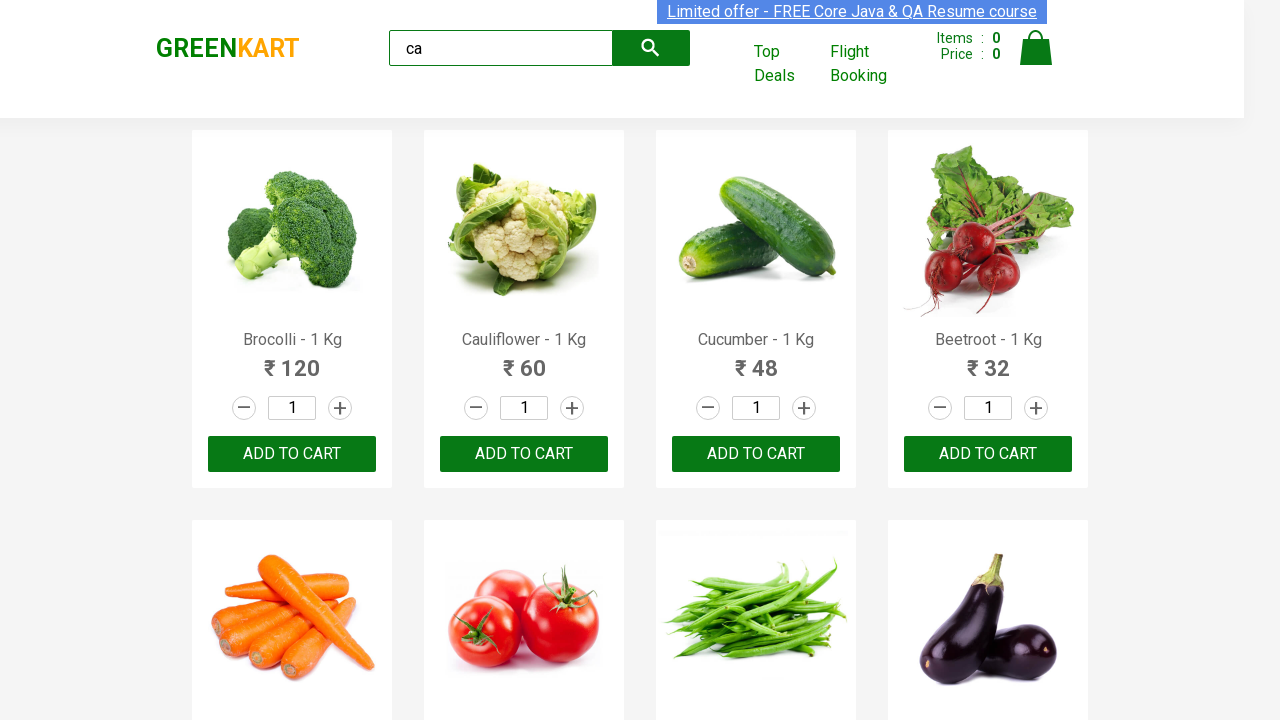

Waited 2 seconds for products to filter
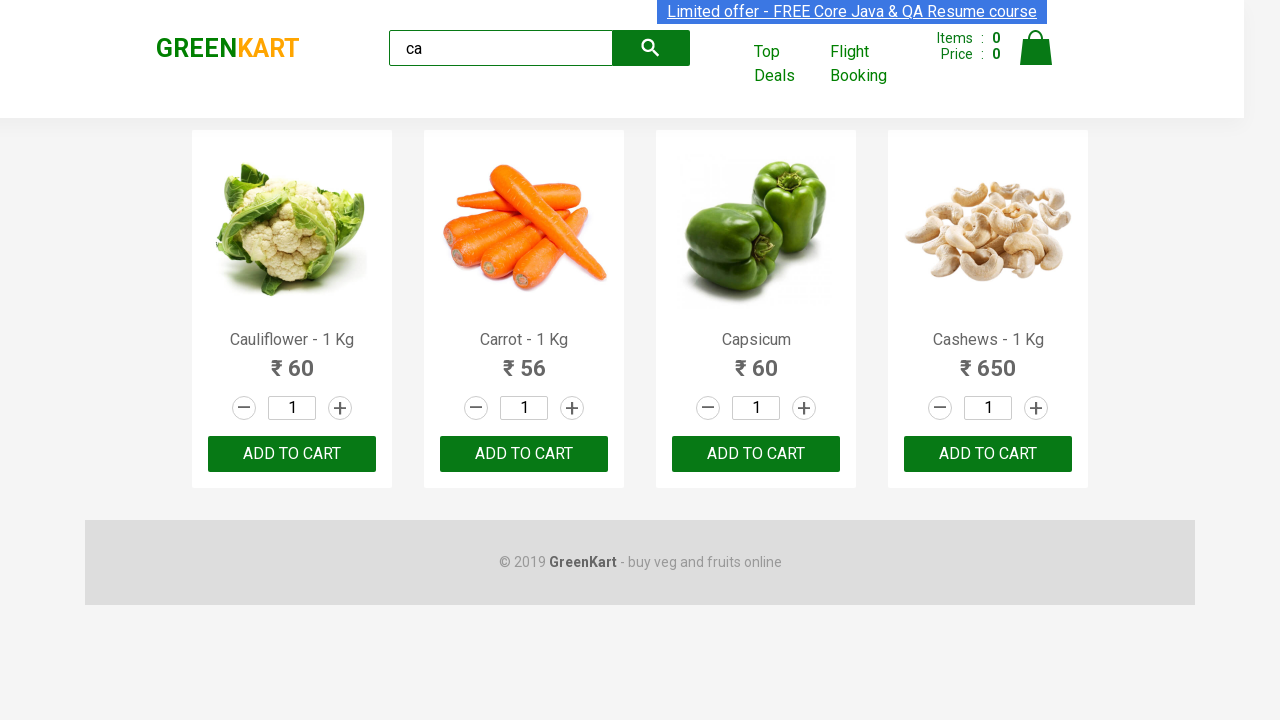

Verified products are visible on page
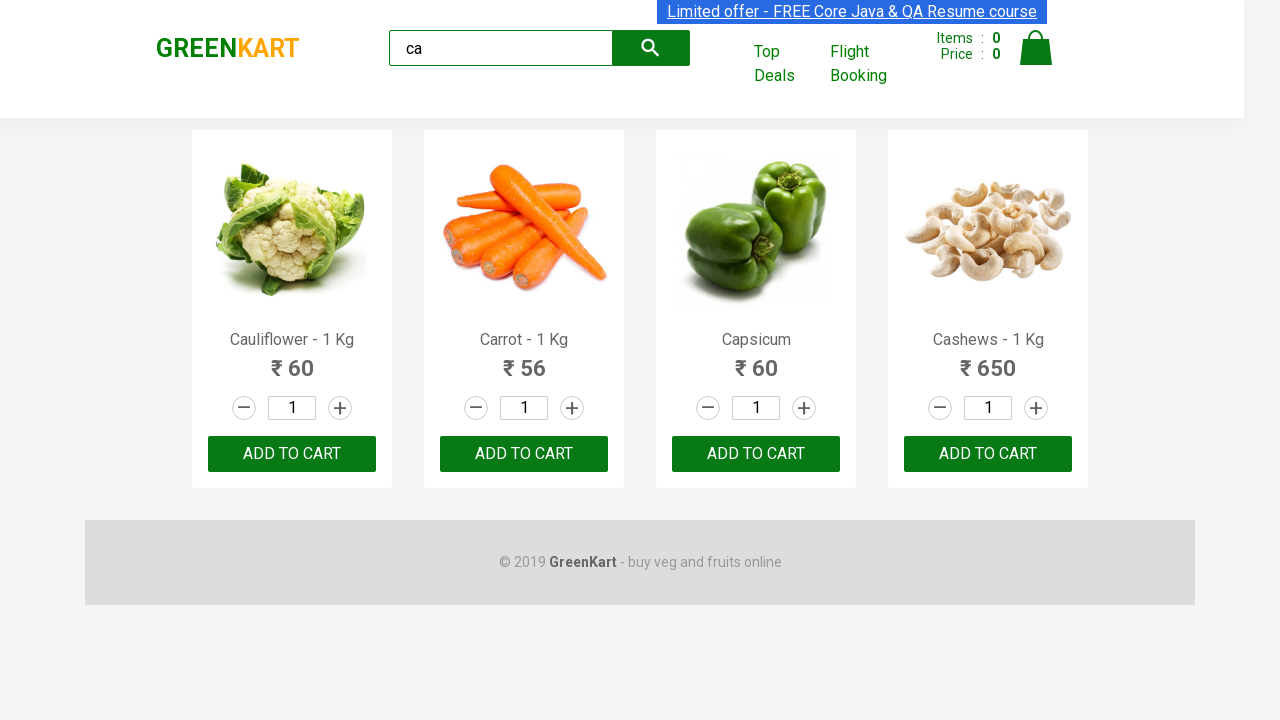

Clicked ADD TO CART button on 3rd product at (756, 454) on :nth-child(3) > .product-action > button
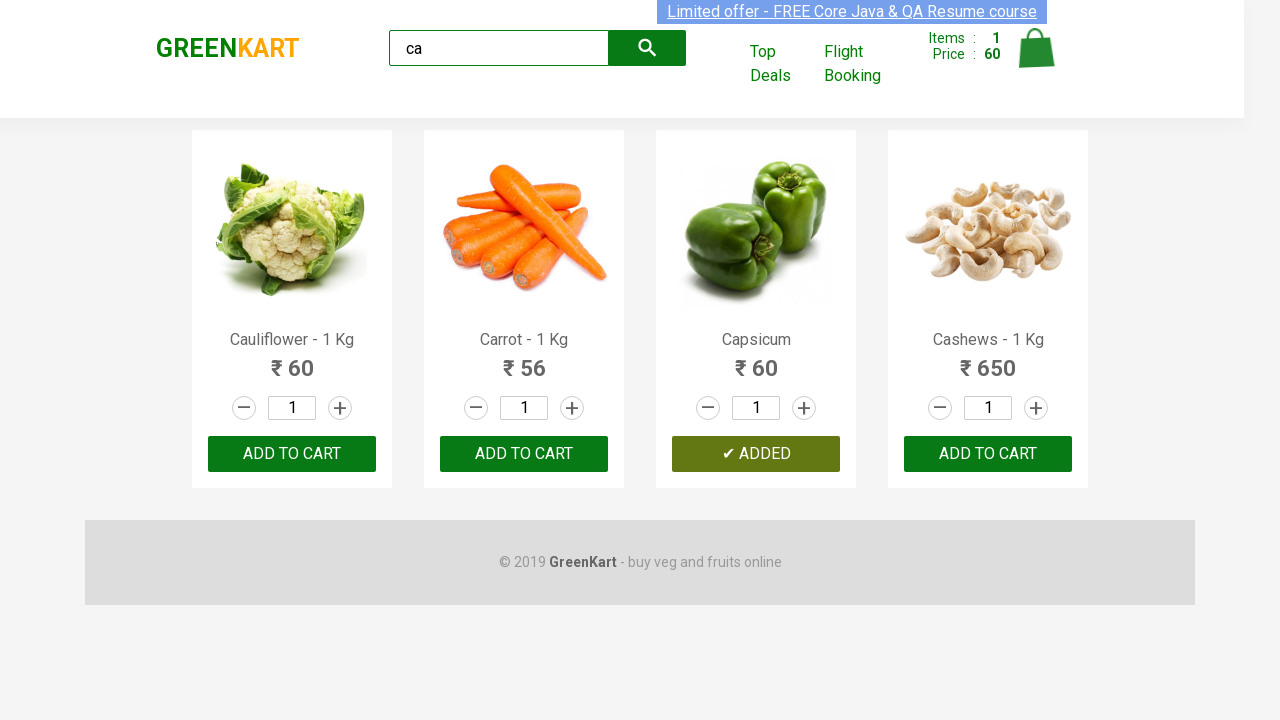

Clicked ADD TO CART button on 3rd visible product in products list at (756, 454) on .products .product >> nth=2 >> button:has-text('ADD TO CART')
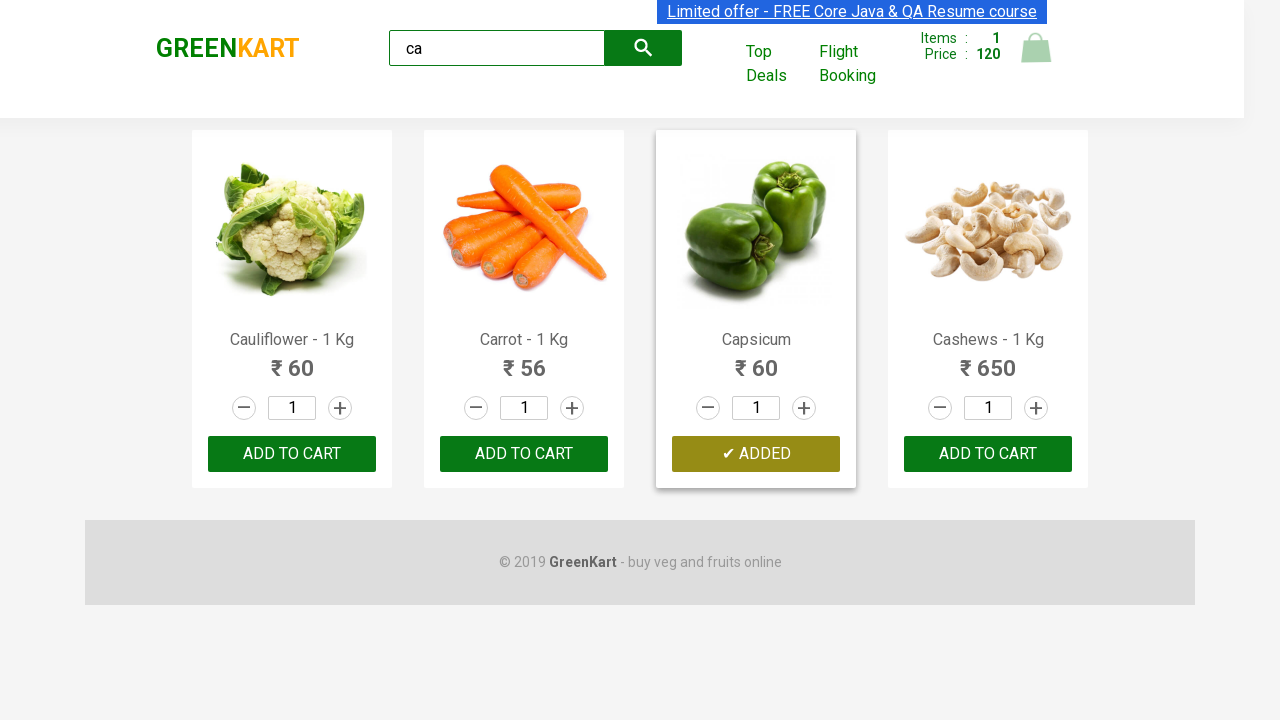

Found and clicked ADD TO CART button on Cashews product at (988, 454) on .products .product >> nth=3 >> button
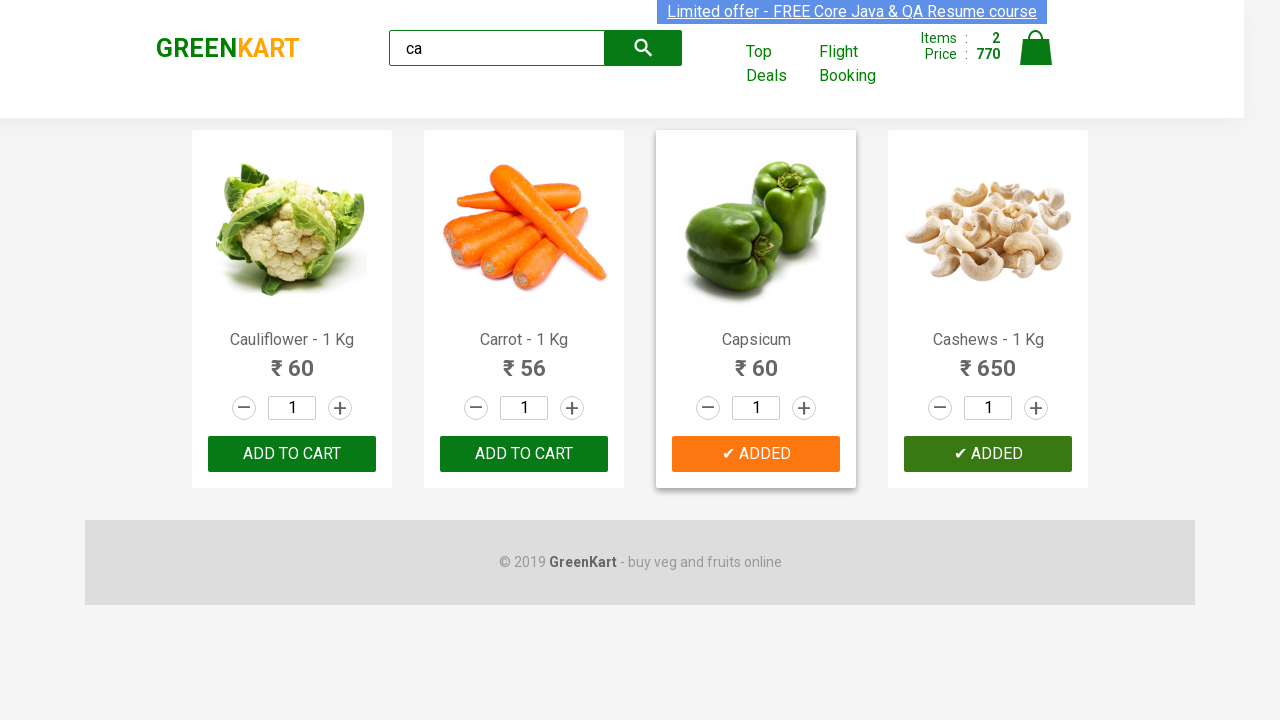

Verified brand logo text is 'GREENKART'
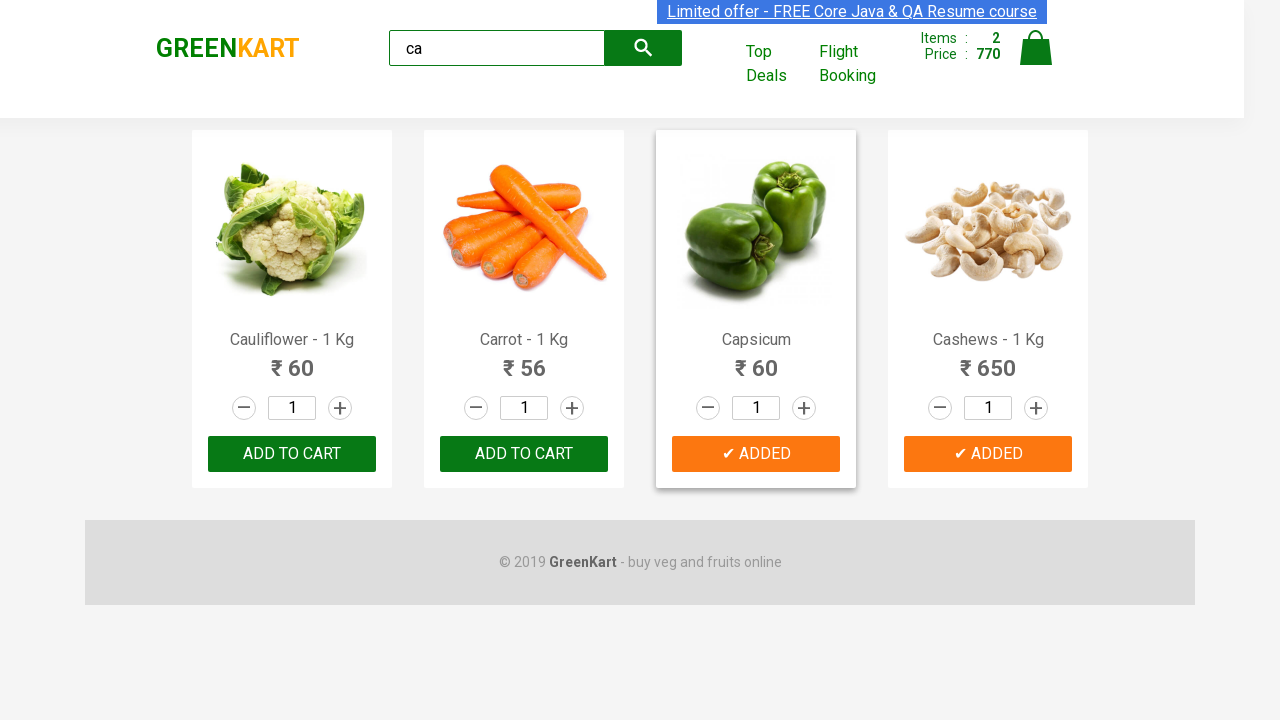

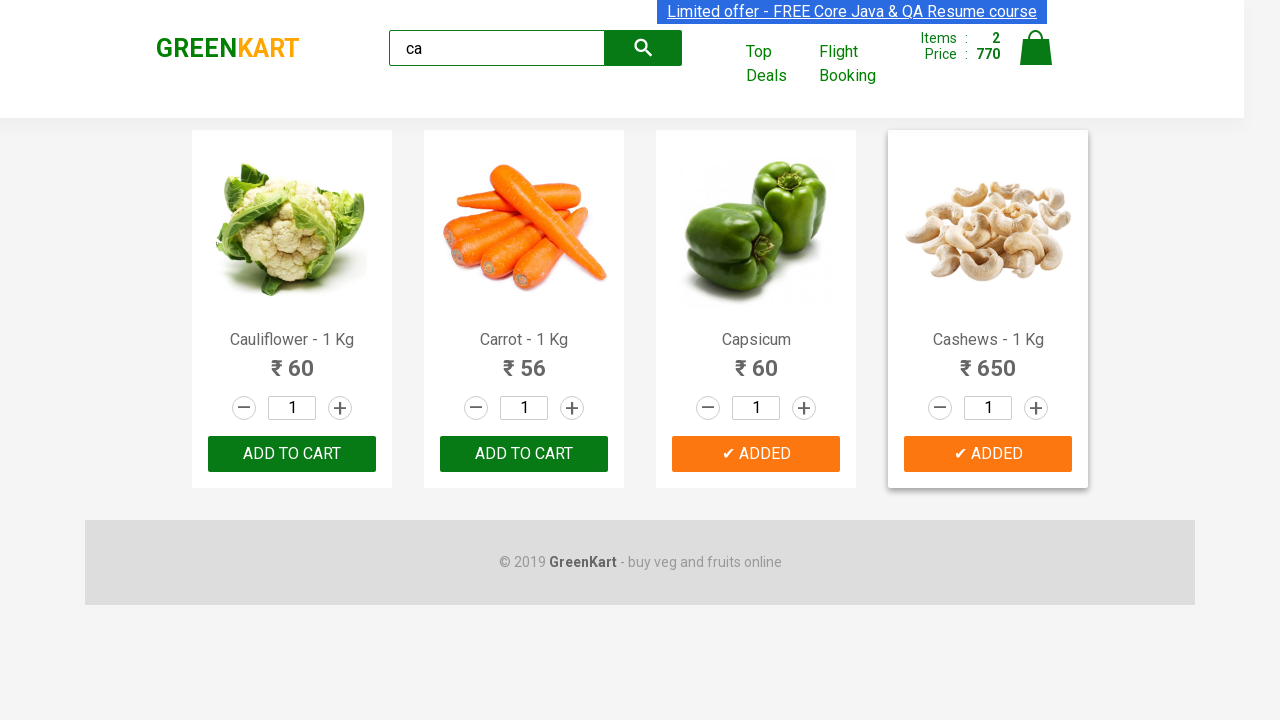